Navigates to Add/Remove Elements page, adds two elements, then deletes both elements

Starting URL: http://the-internet.herokuapp.com/

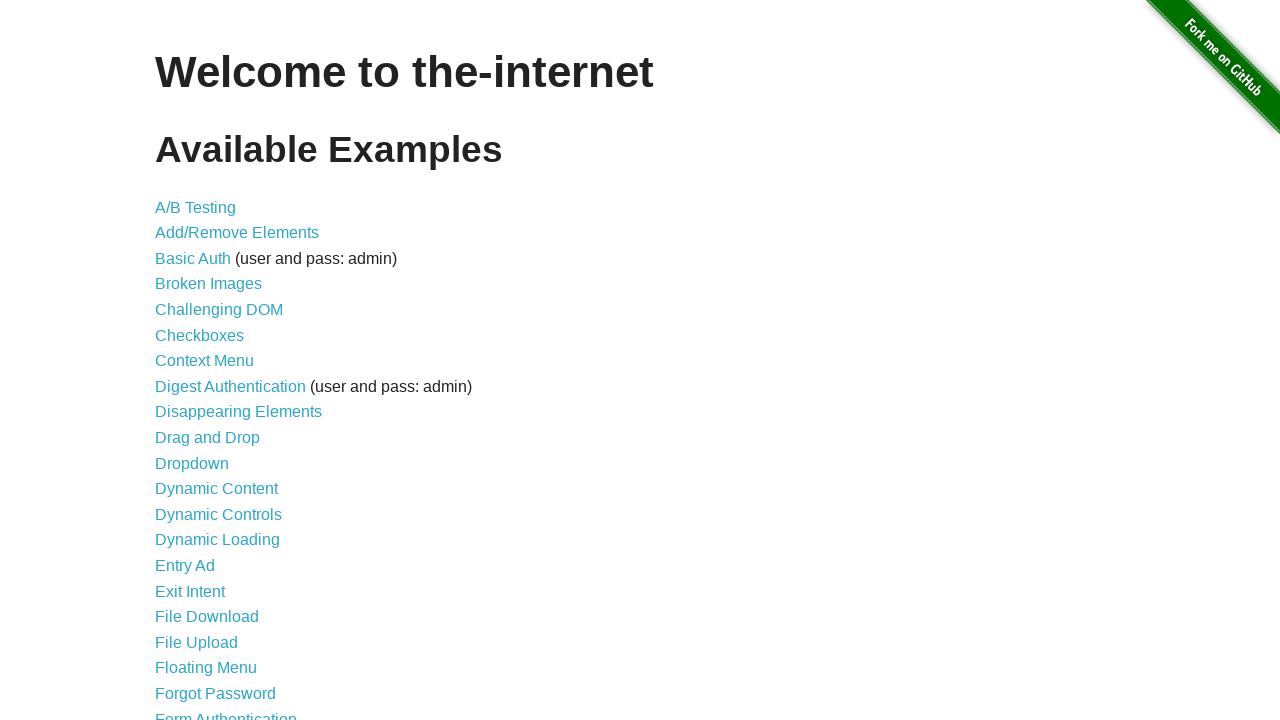

Clicked on Add/Remove Elements link at (237, 233) on text=Add/Remove Elements
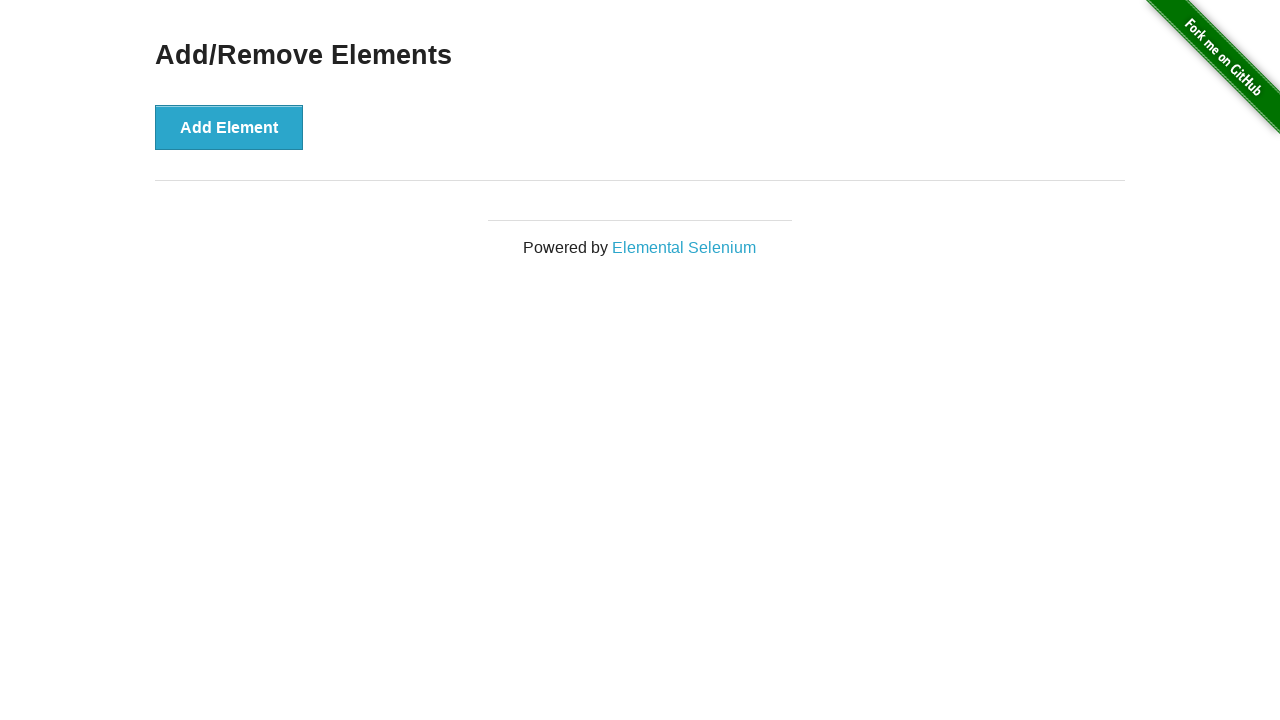

Added first element at (229, 127) on text=Add Element
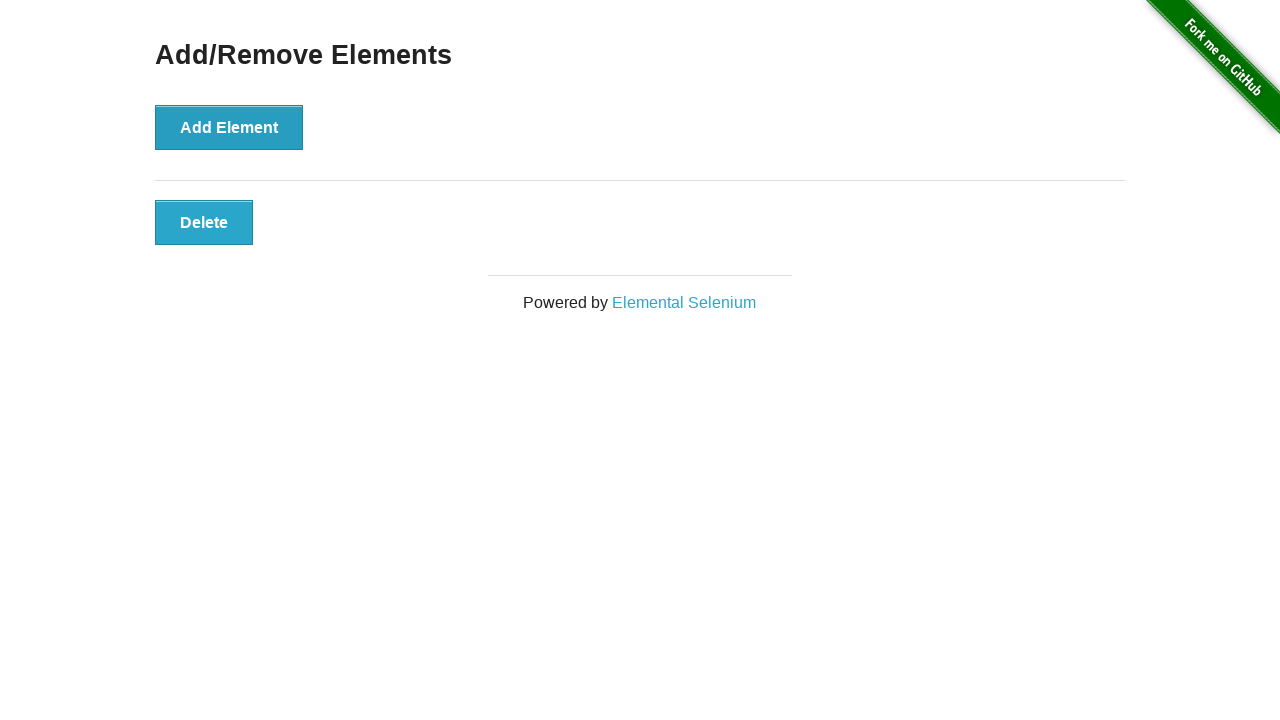

Added second element at (229, 127) on text=Add Element
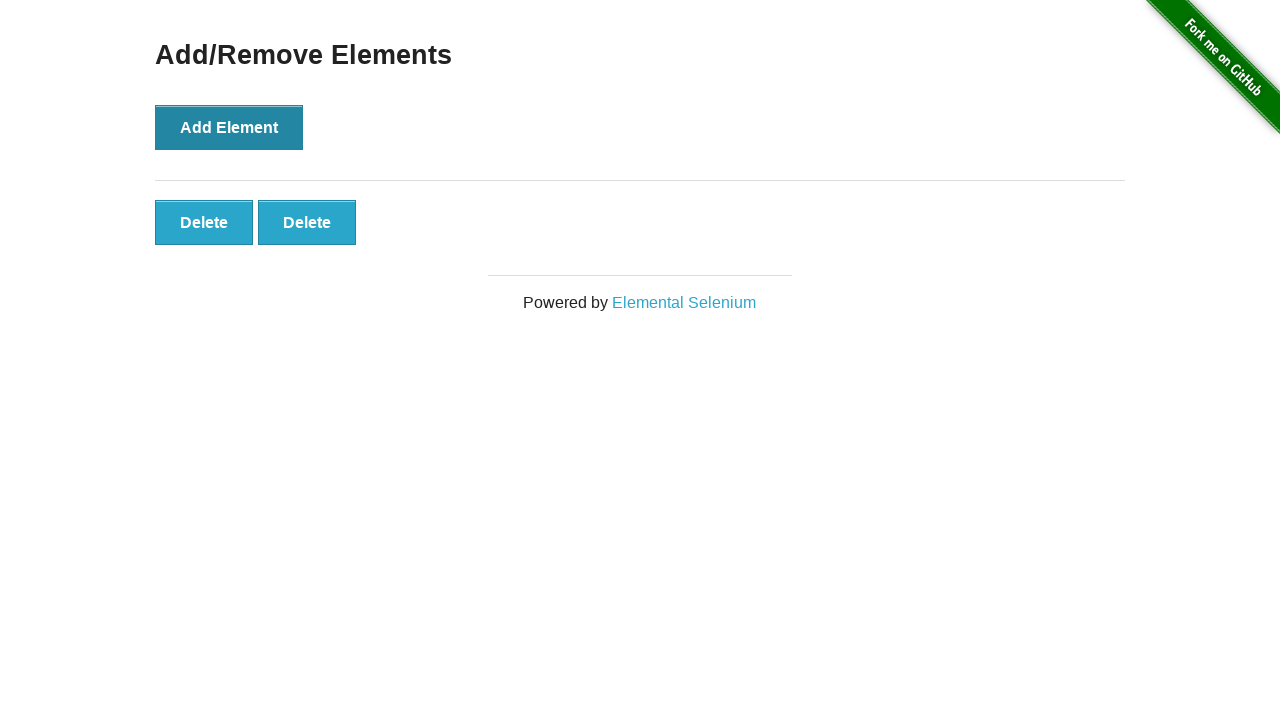

Deleted first element at (204, 222) on text=Delete
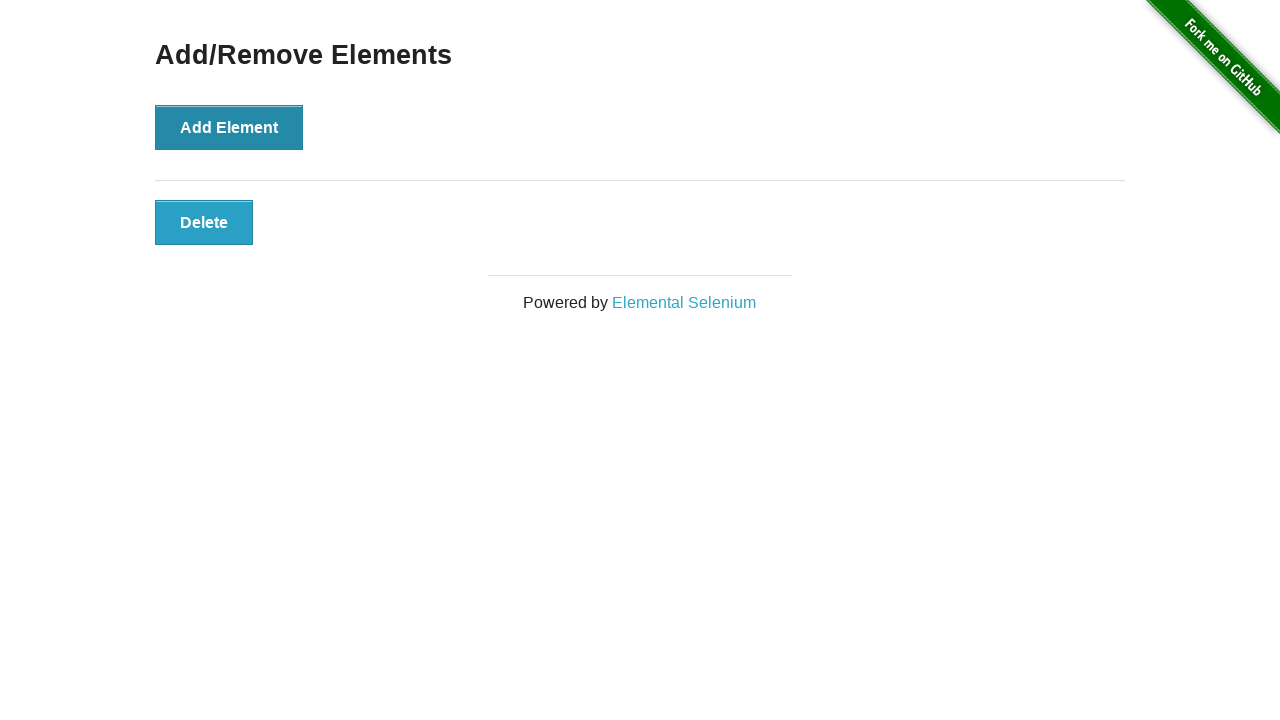

Deleted second element at (204, 222) on text=Delete
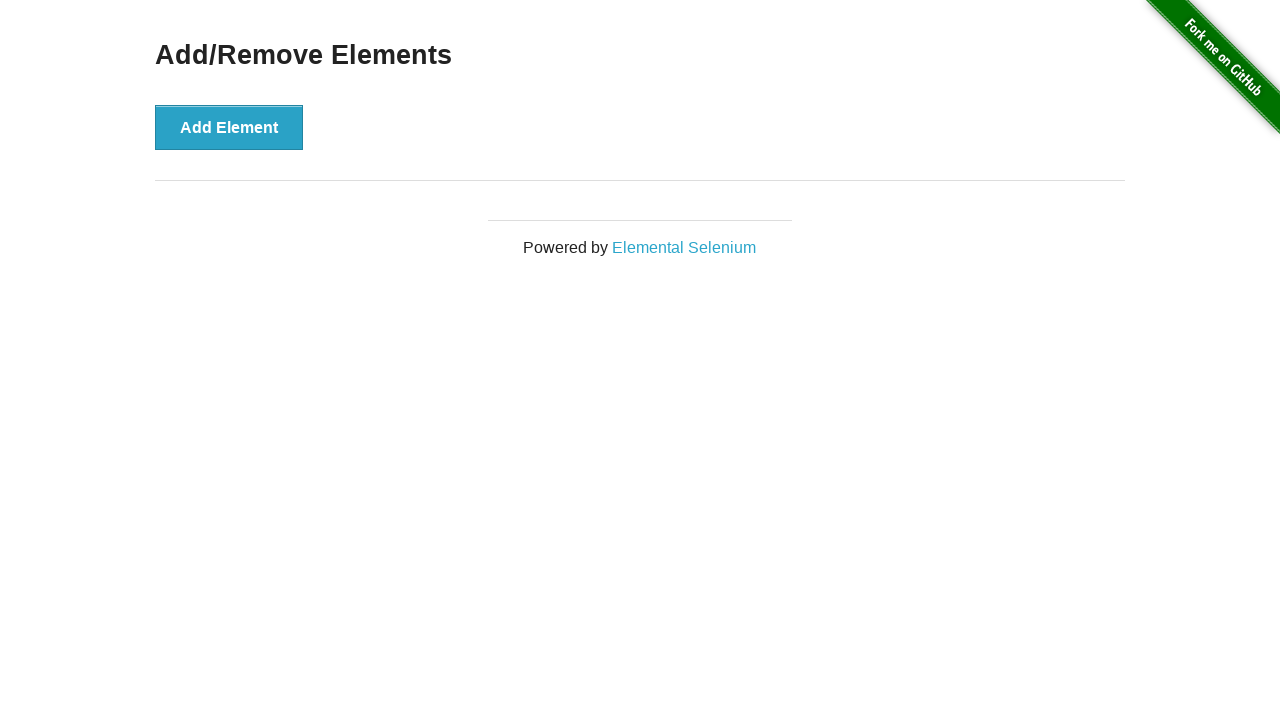

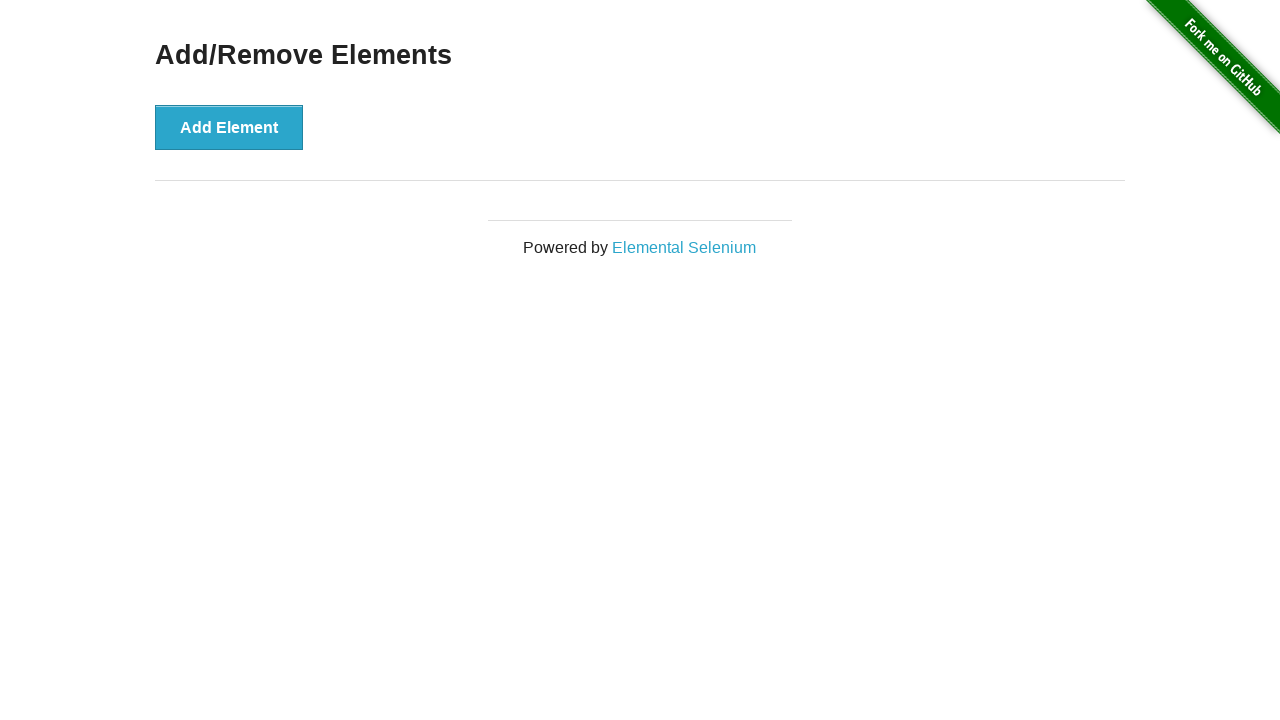